Tests mouse interaction on the Selenium demo page by sending keys to a clickable element

Starting URL: https://www.selenium.dev/selenium/web/mouse_interaction

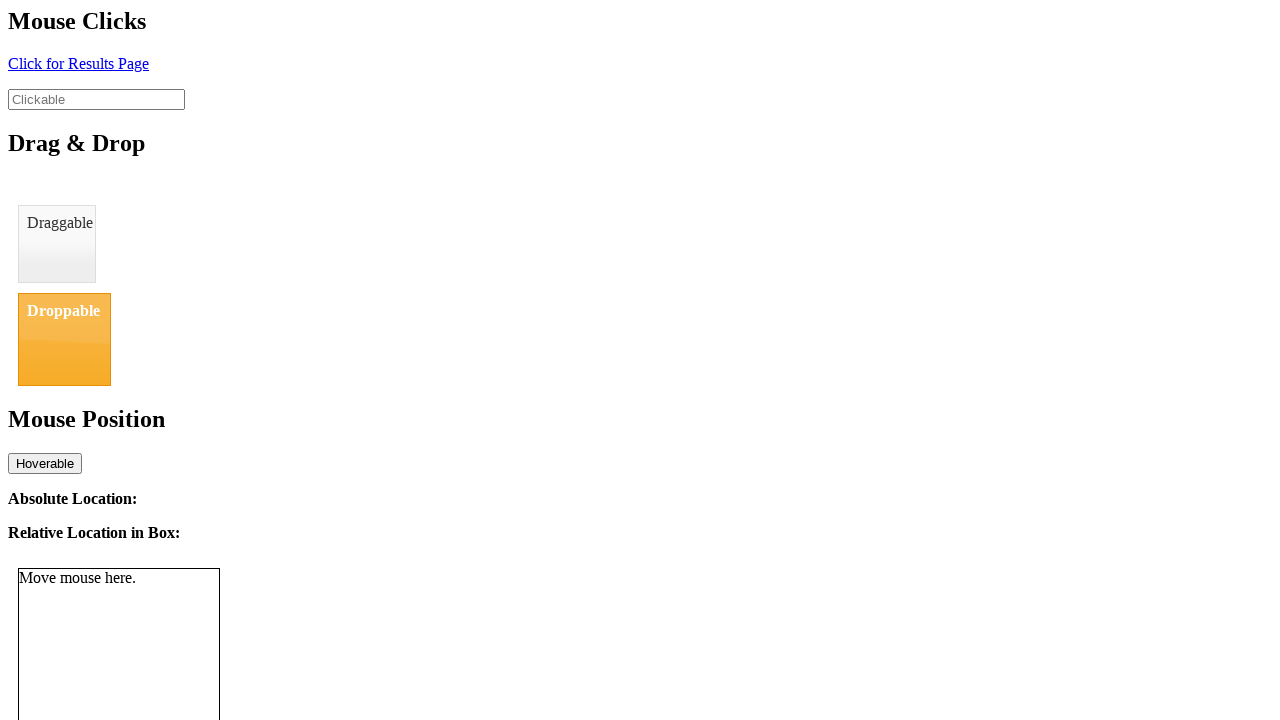

Waited for clickable element to be visible
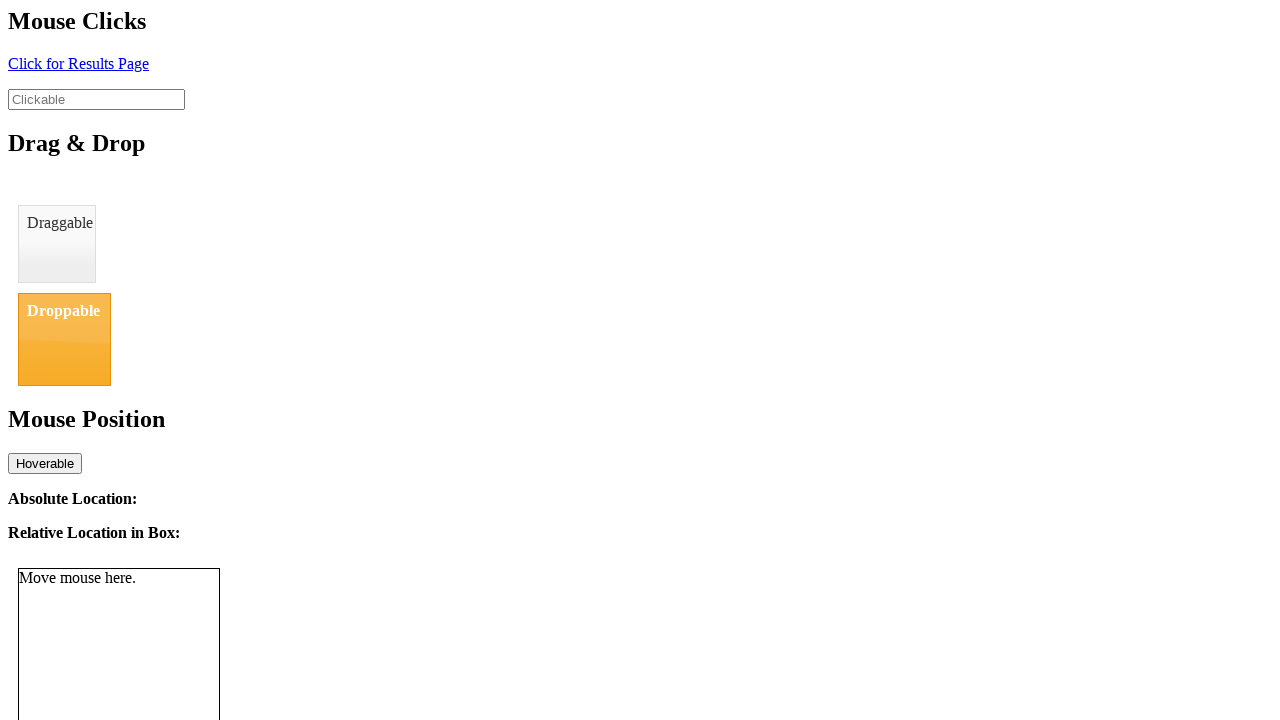

Typed 'Hello World!' into the clickable element on #clickable
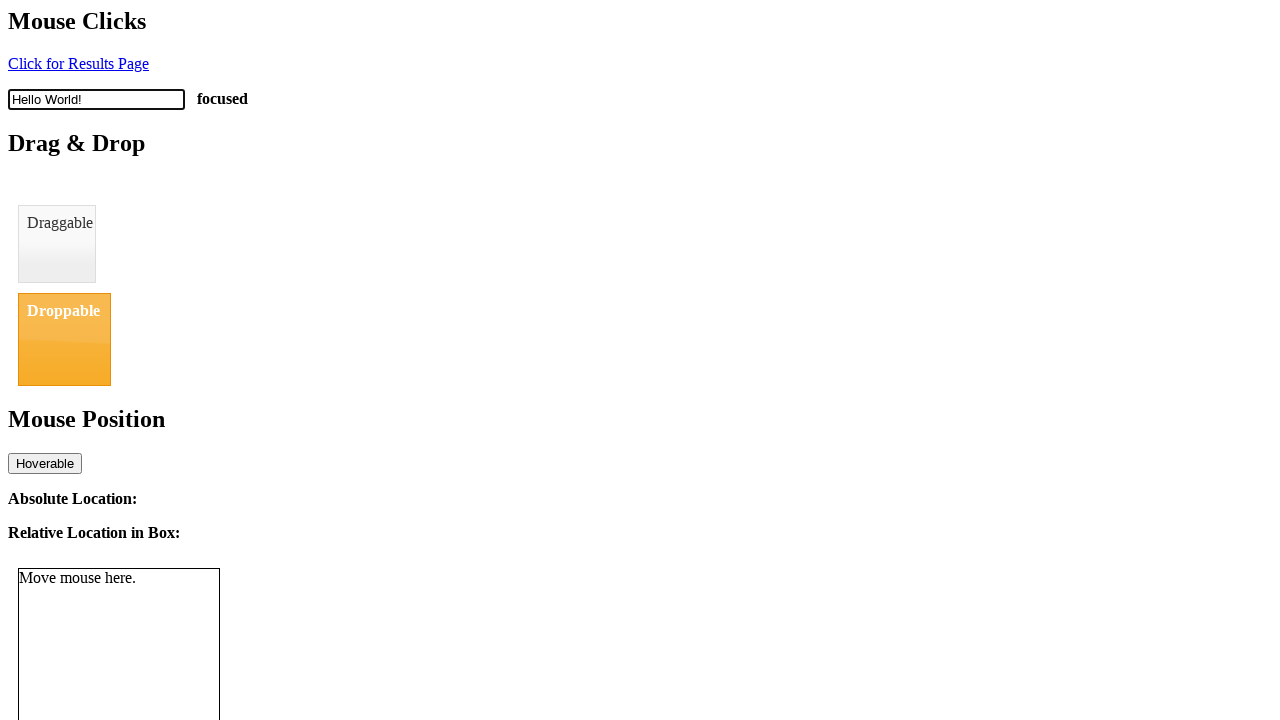

Verified clickable element is enabled
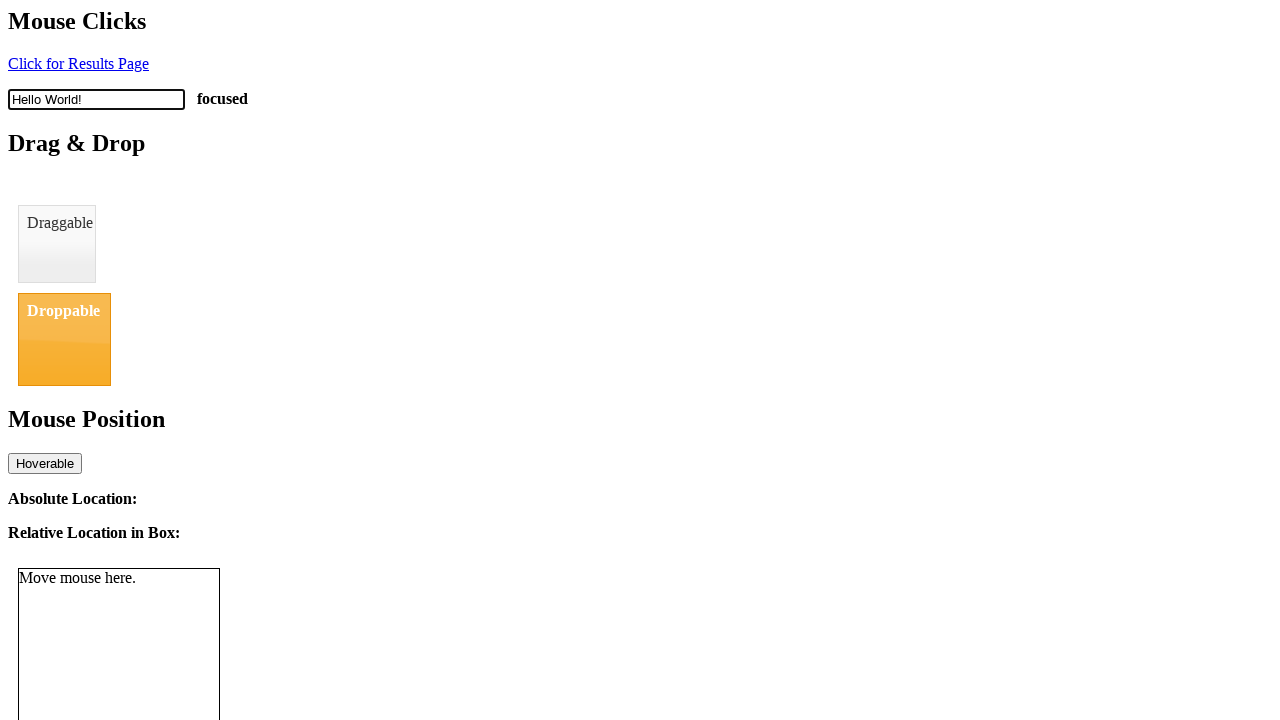

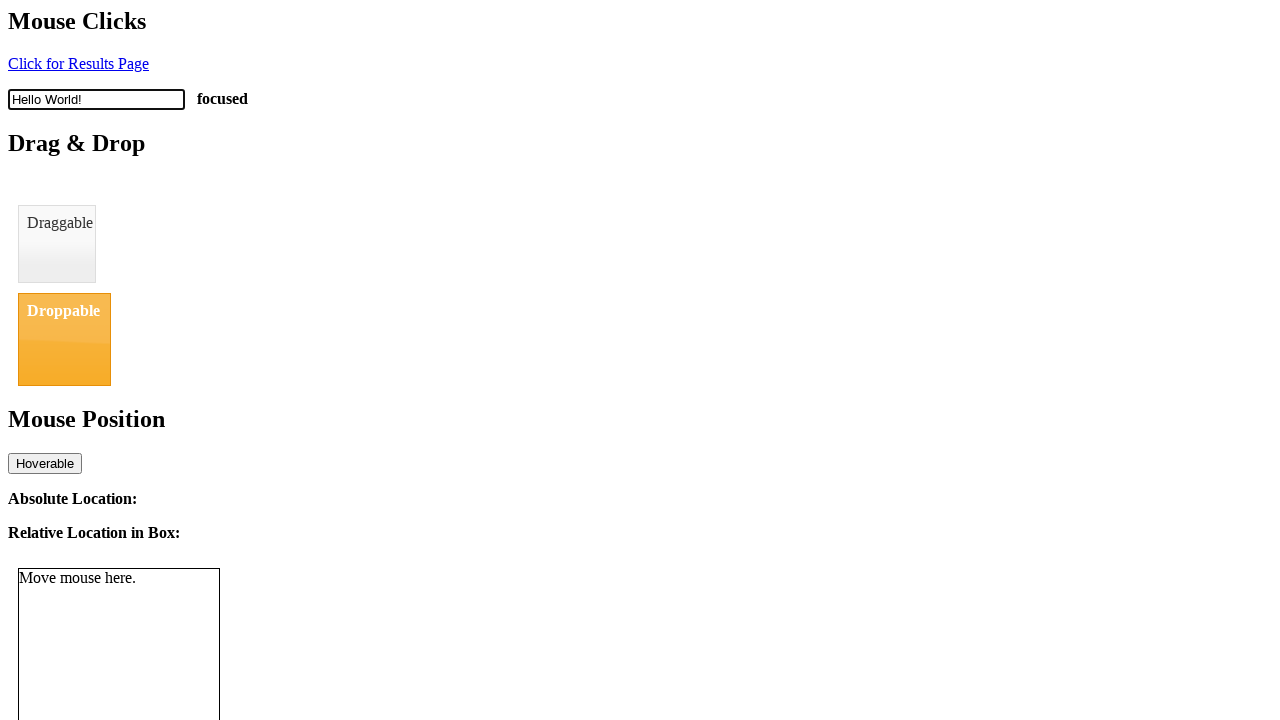